Tests JavaScript alert handling by clicking a button that triggers an alert, accepting the alert, and verifying the result message is displayed correctly.

Starting URL: https://practice.cydeo.com/javascript_alerts

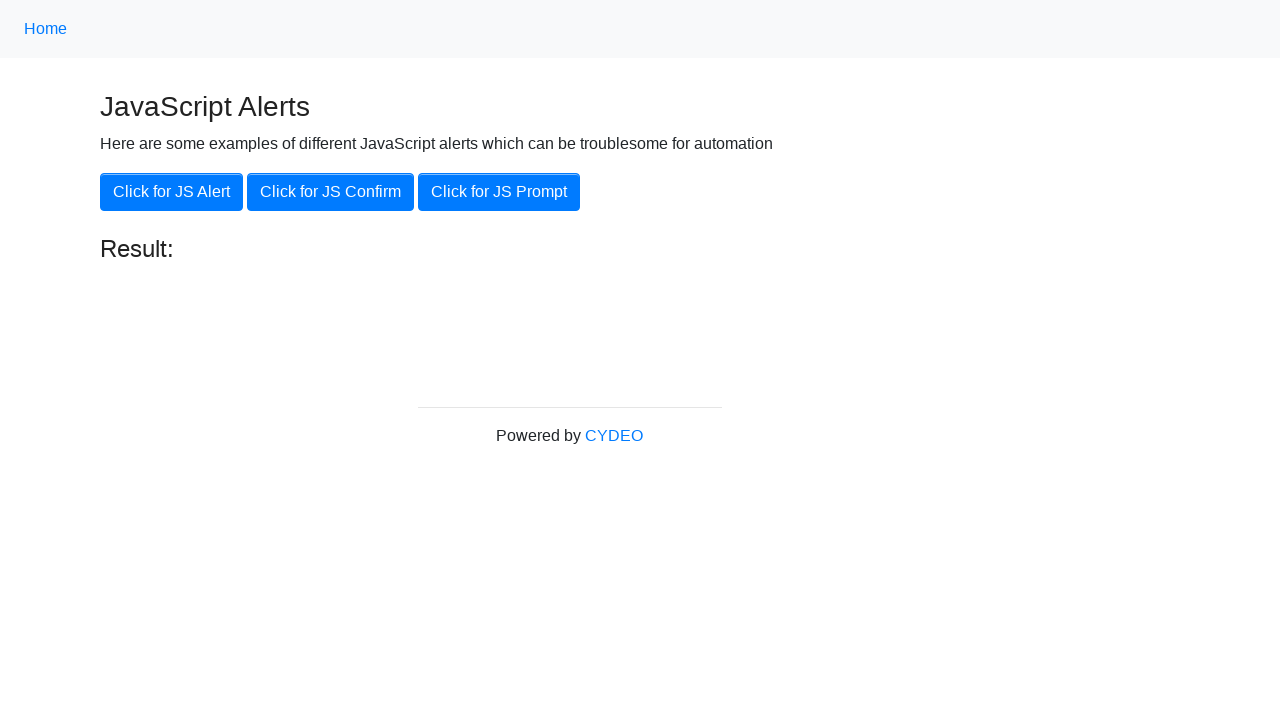

Set up dialog handler to accept alerts
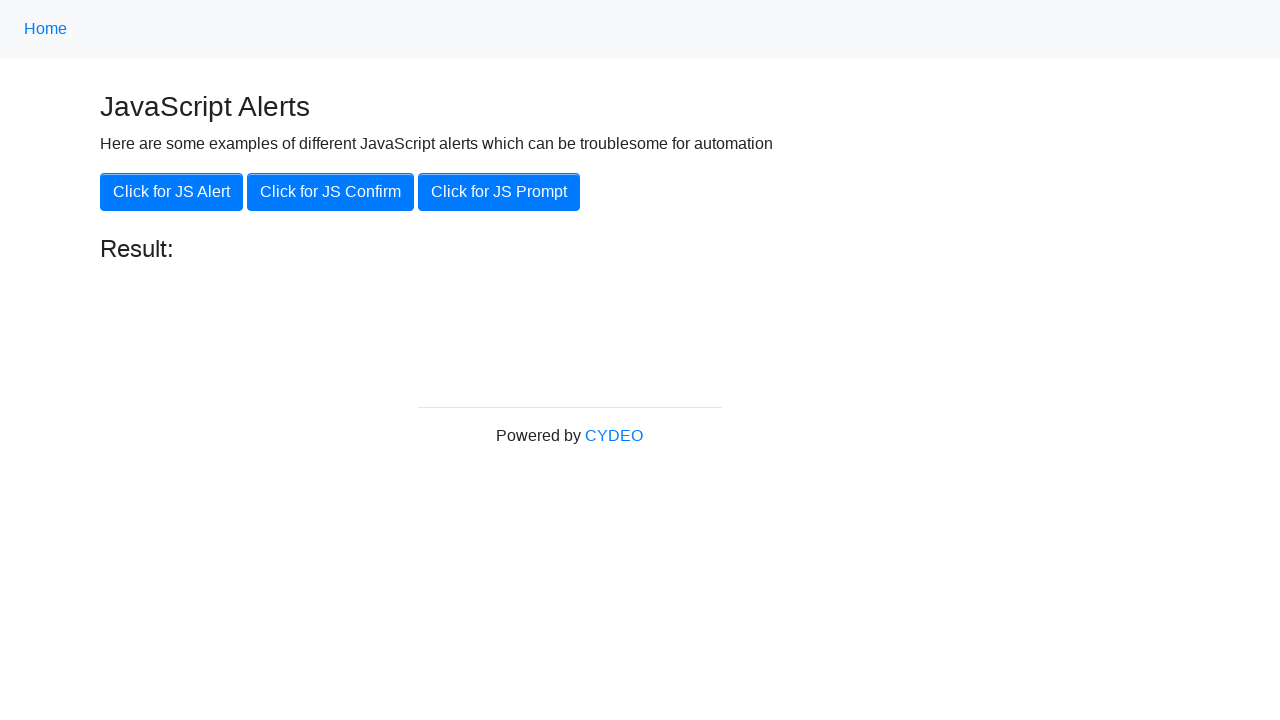

Clicked button to trigger JavaScript alert at (172, 192) on xpath=//button[.='Click for JS Alert']
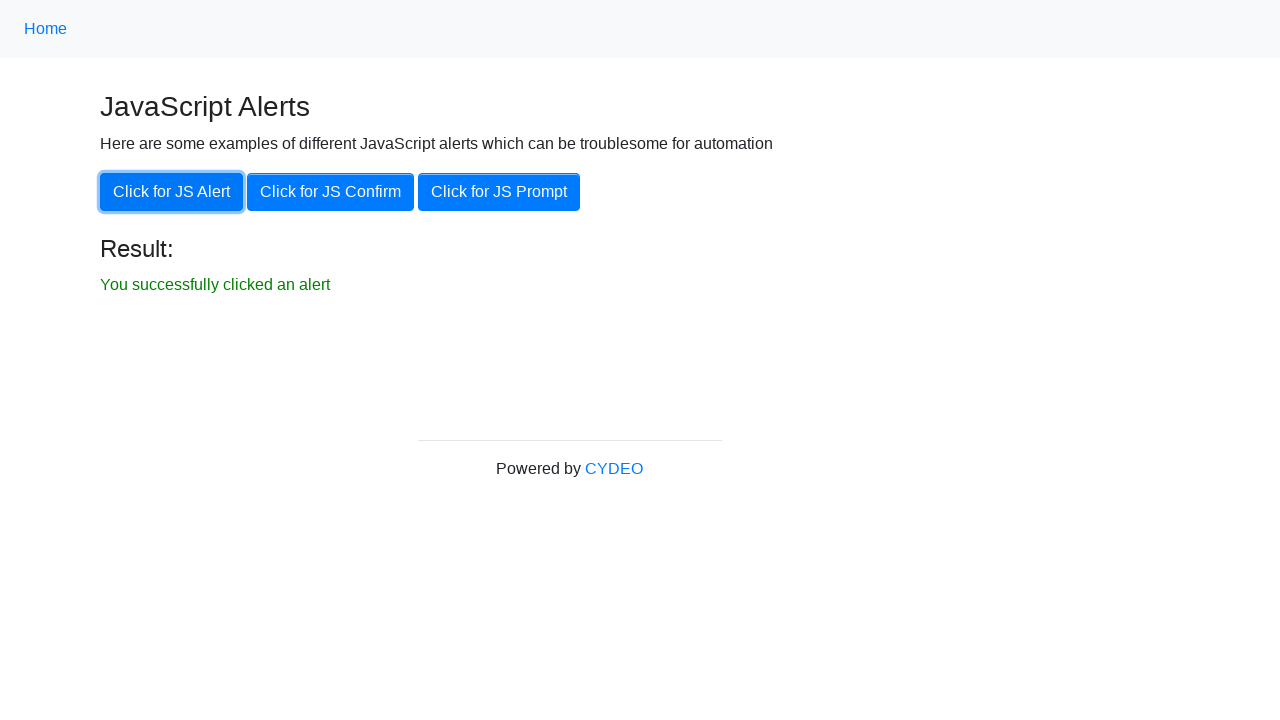

Result message element became visible
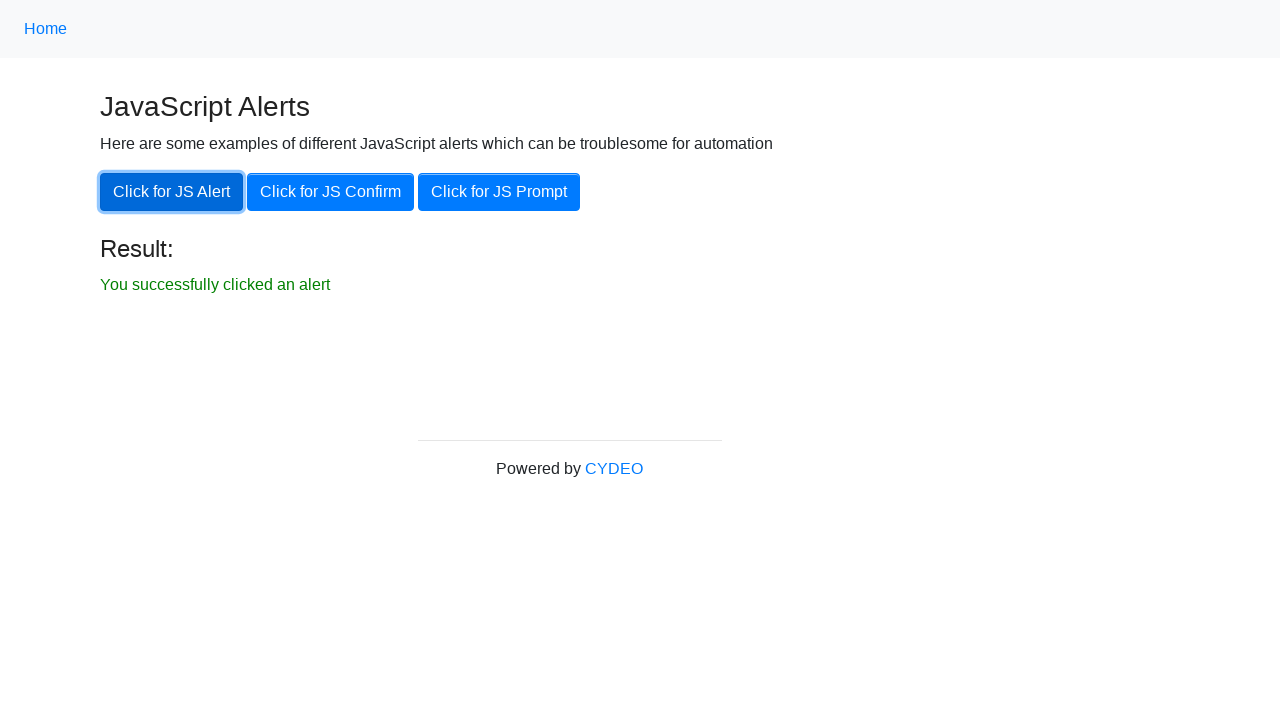

Verified result message contains expected text 'You successfully clicked an alert'
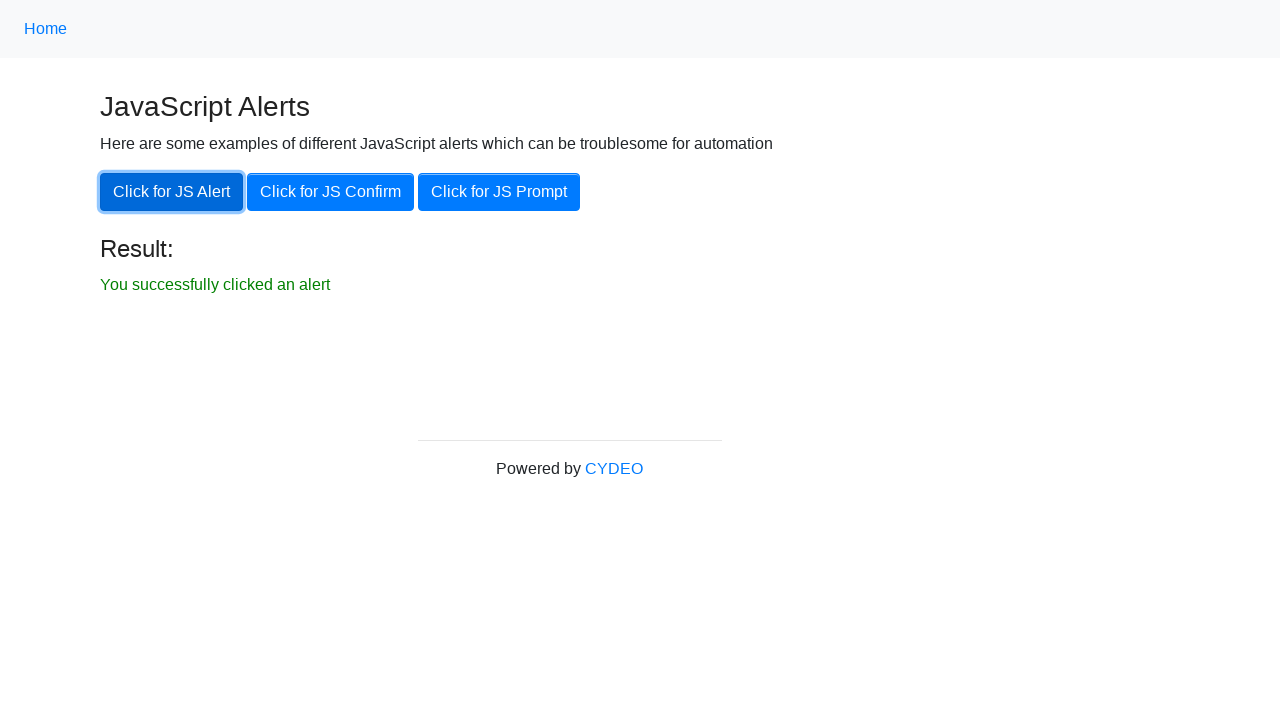

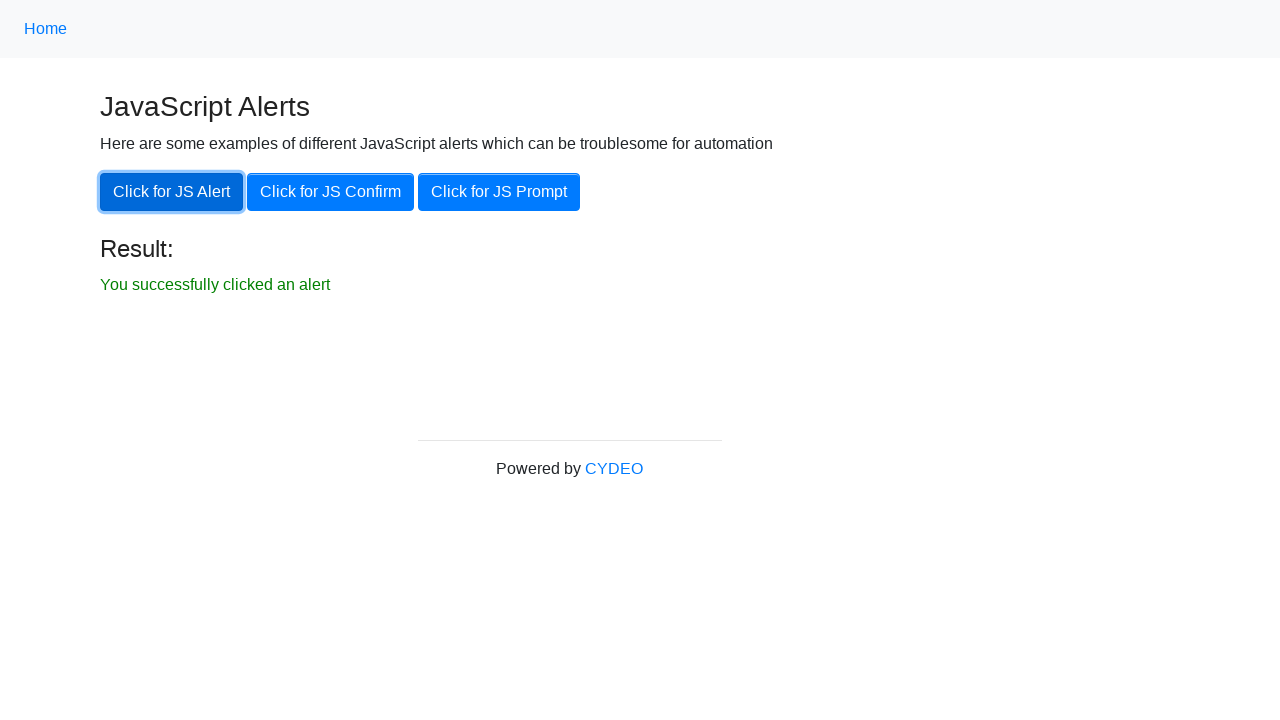